Tests clicking on a "Get started free" link on the BrowserStack homepage using mouse hover and click actions

Starting URL: https://www.browserstack.com/

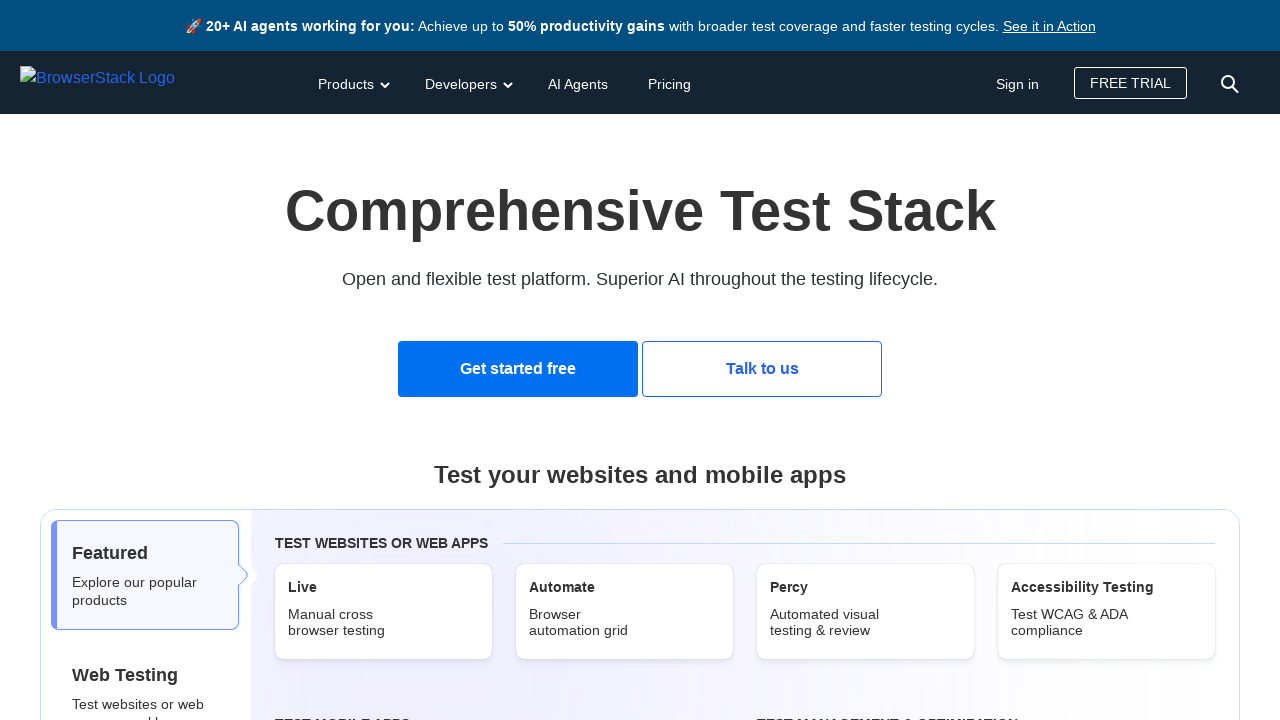

Navigated to BrowserStack homepage
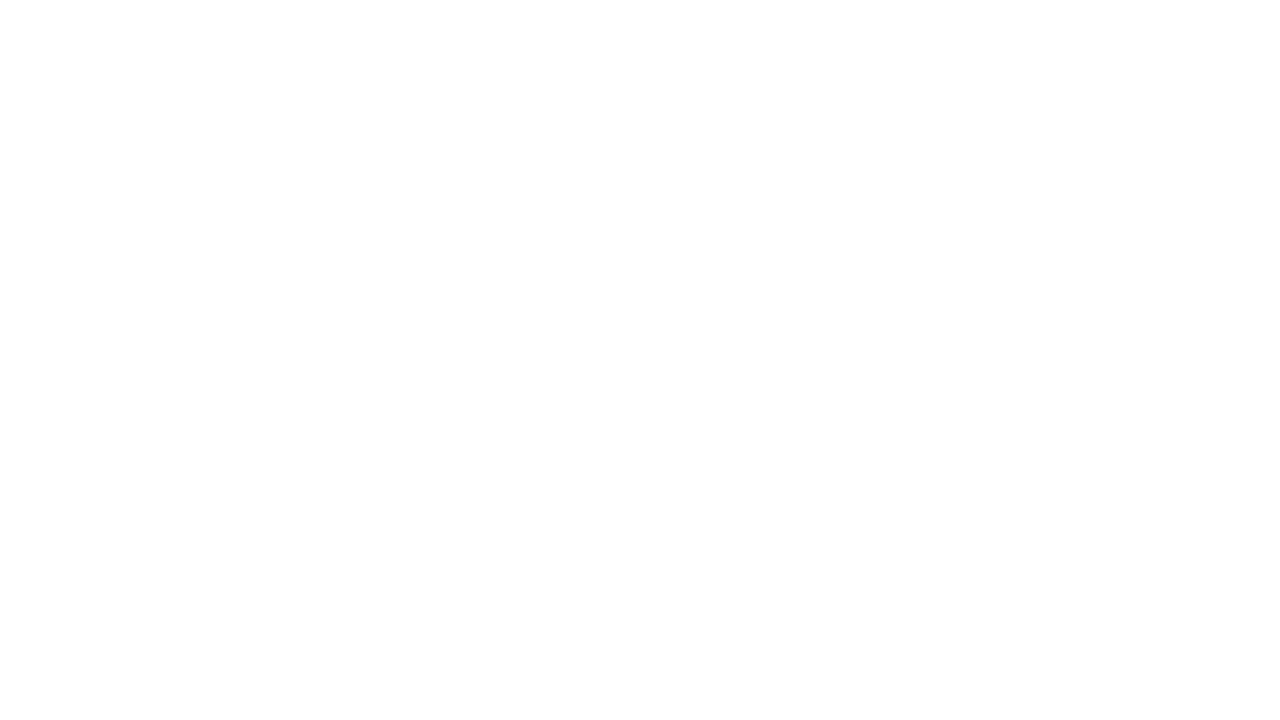

Hovered over 'Get started free' link at (518, 369) on a:text('Get started free')
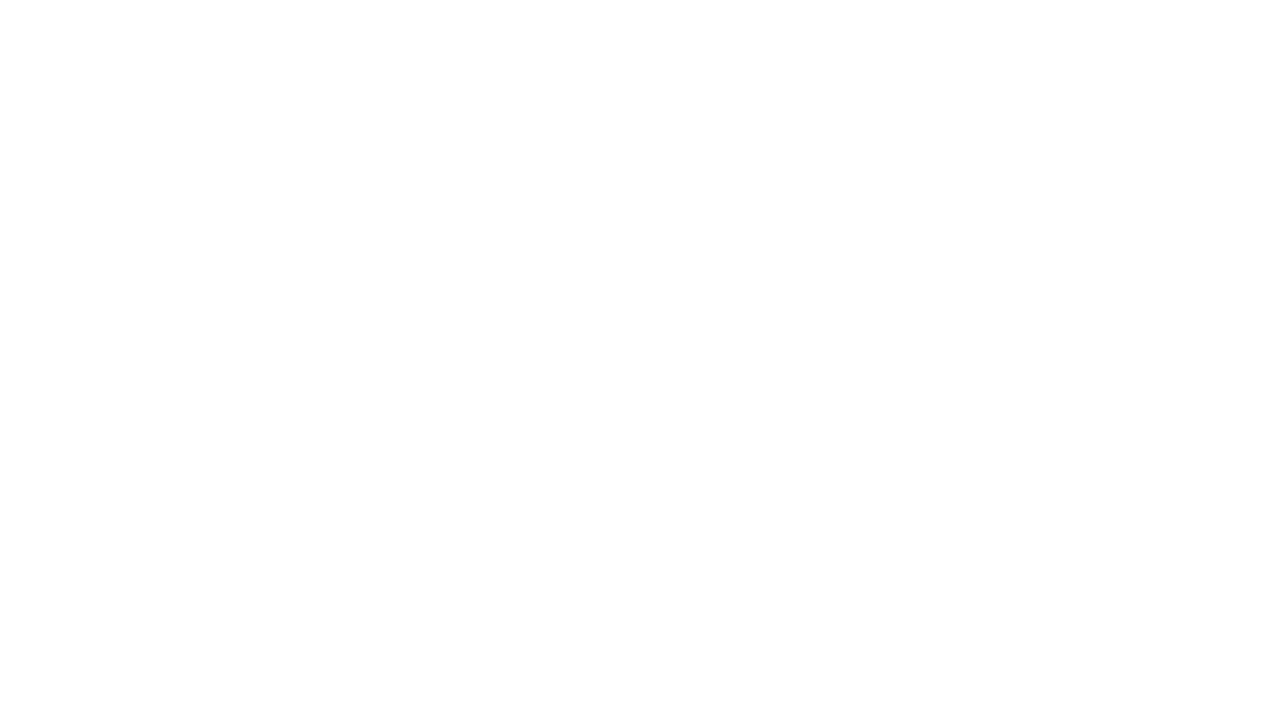

Clicked on 'Get started free' link at (518, 369) on a:text('Get started free')
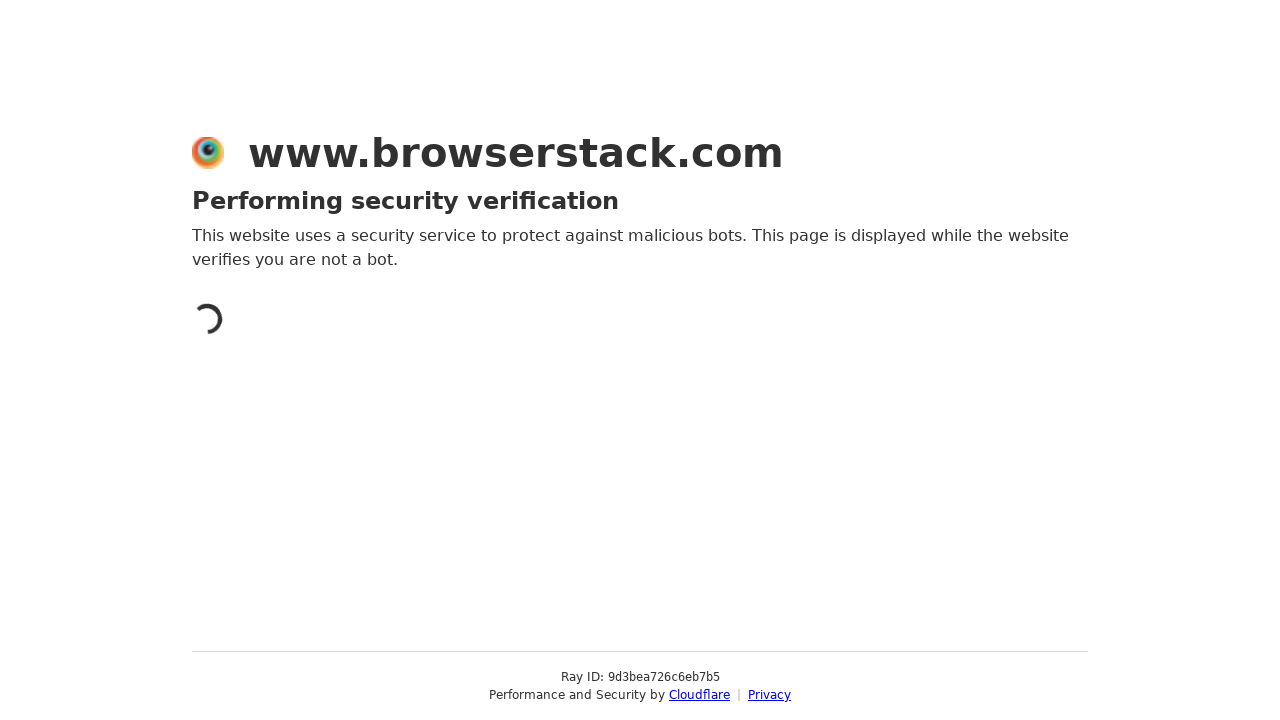

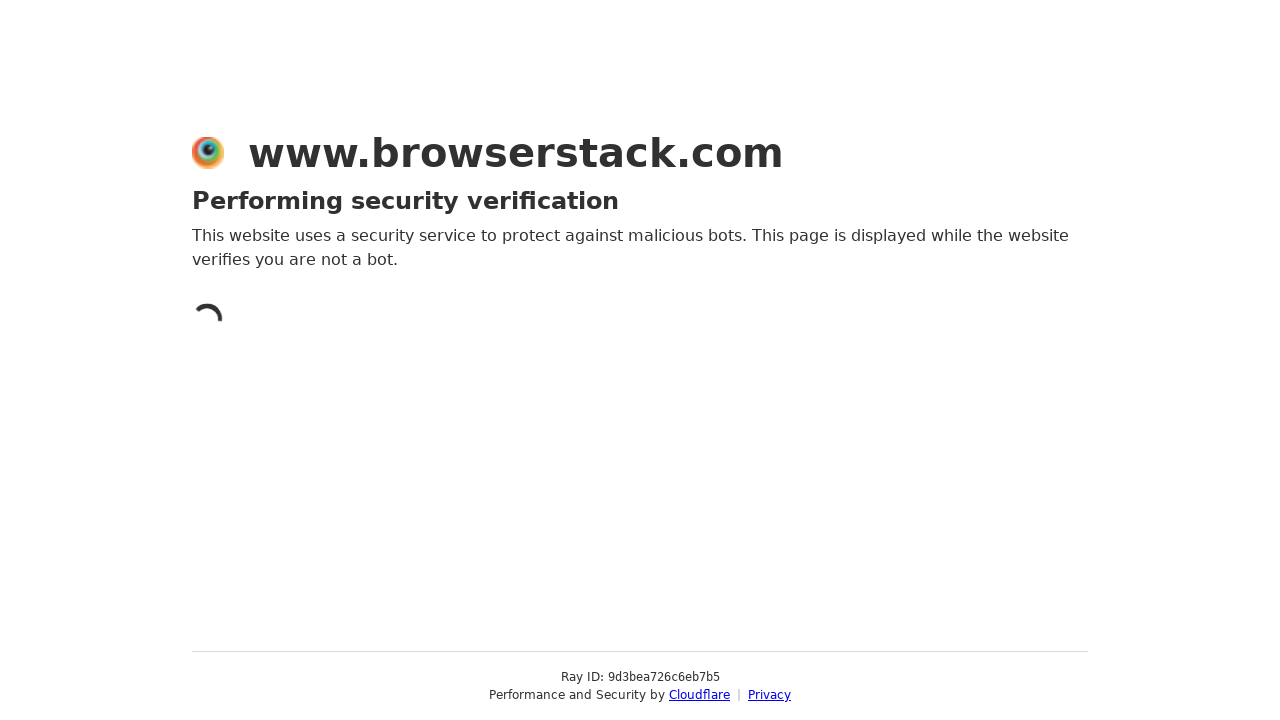